Navigates to the WebScraper.io test sites page and verifies that site heading links are present on the page.

Starting URL: https://webscraper.io/test-sites

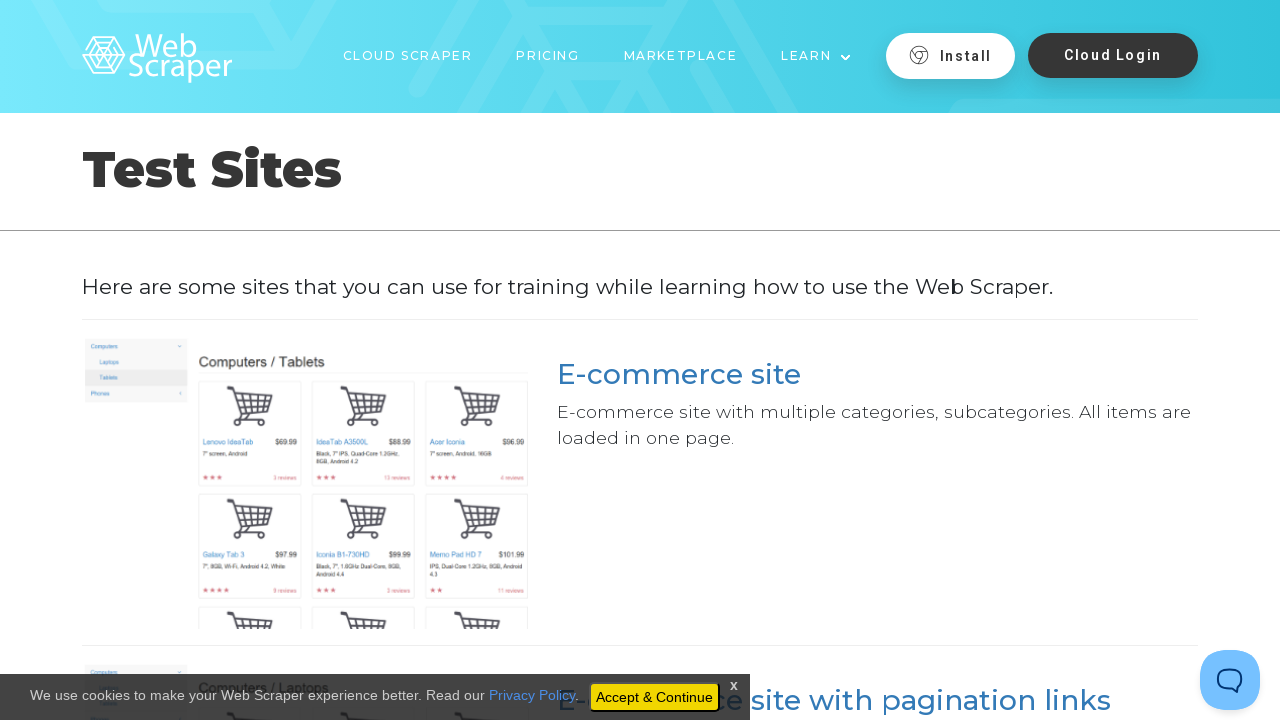

Navigated to WebScraper.io test sites page
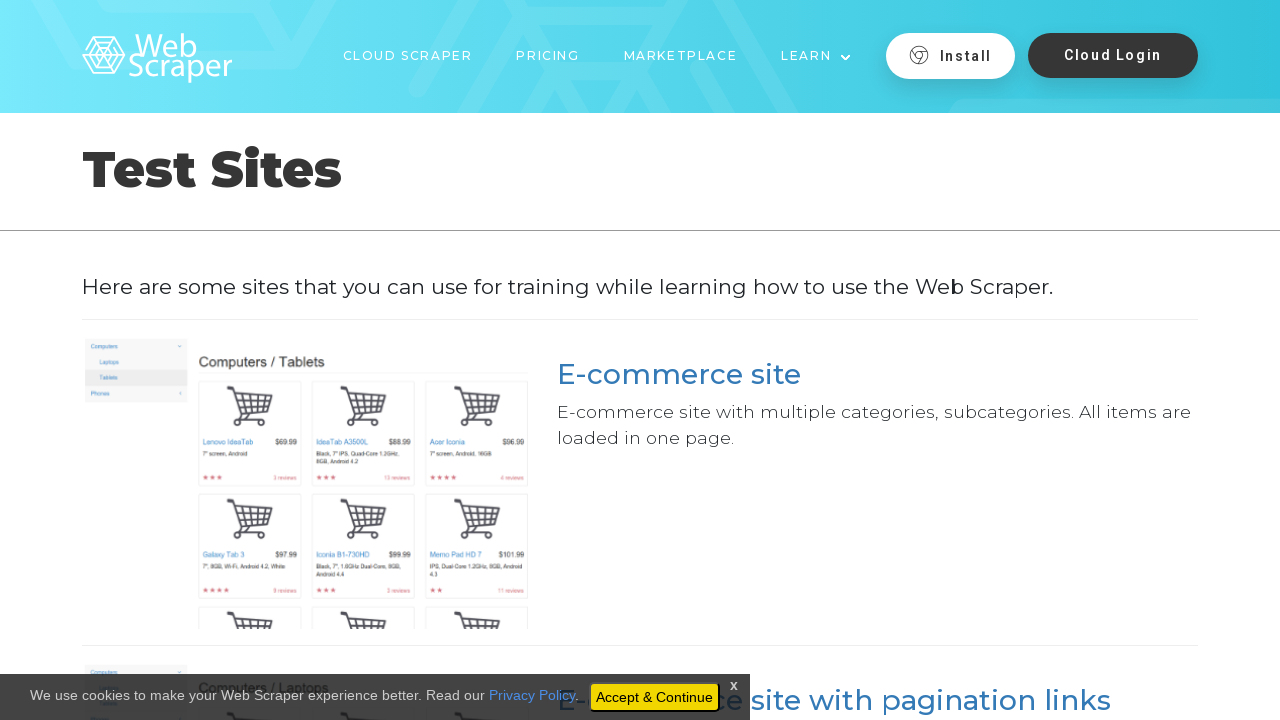

Site heading links are present on the page
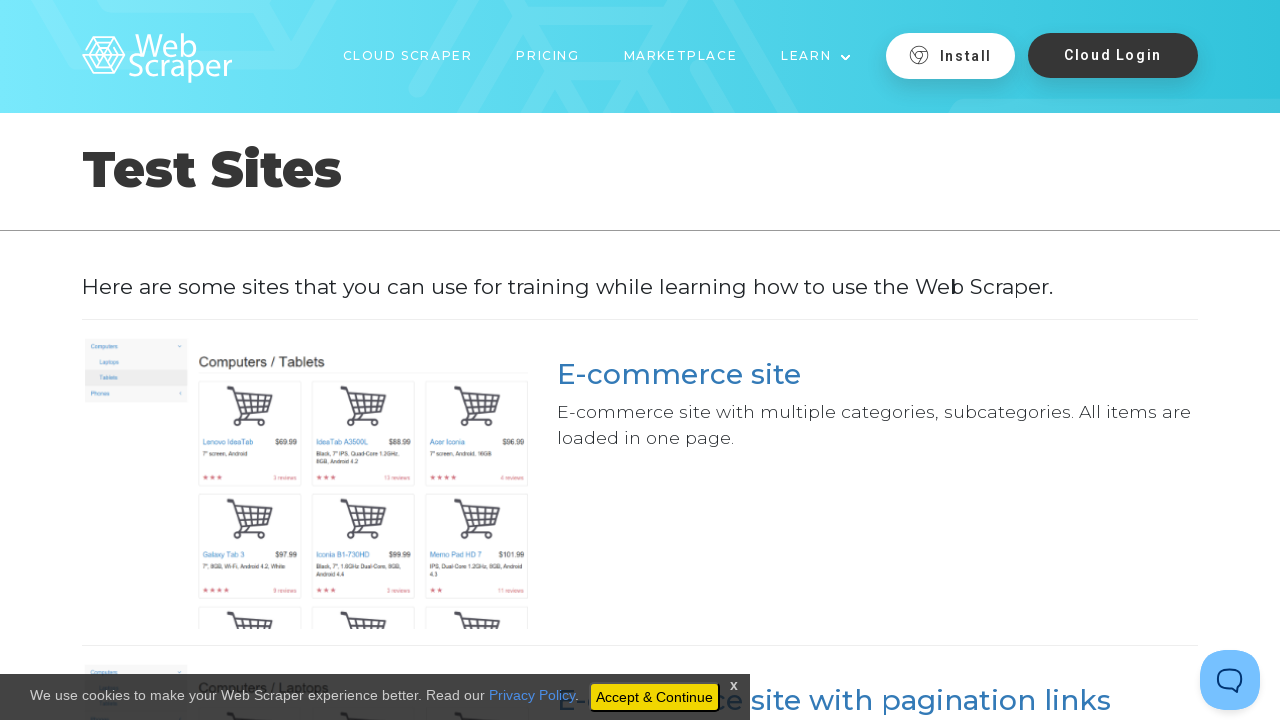

Verified that site heading links are present
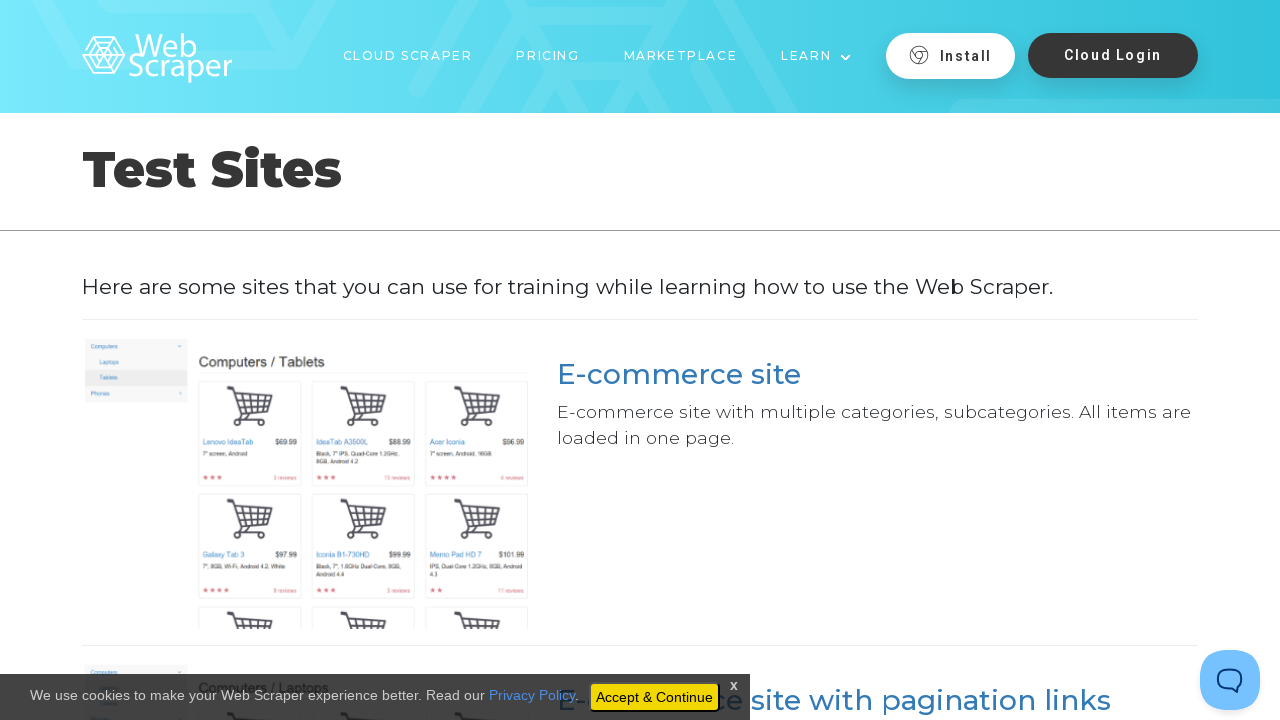

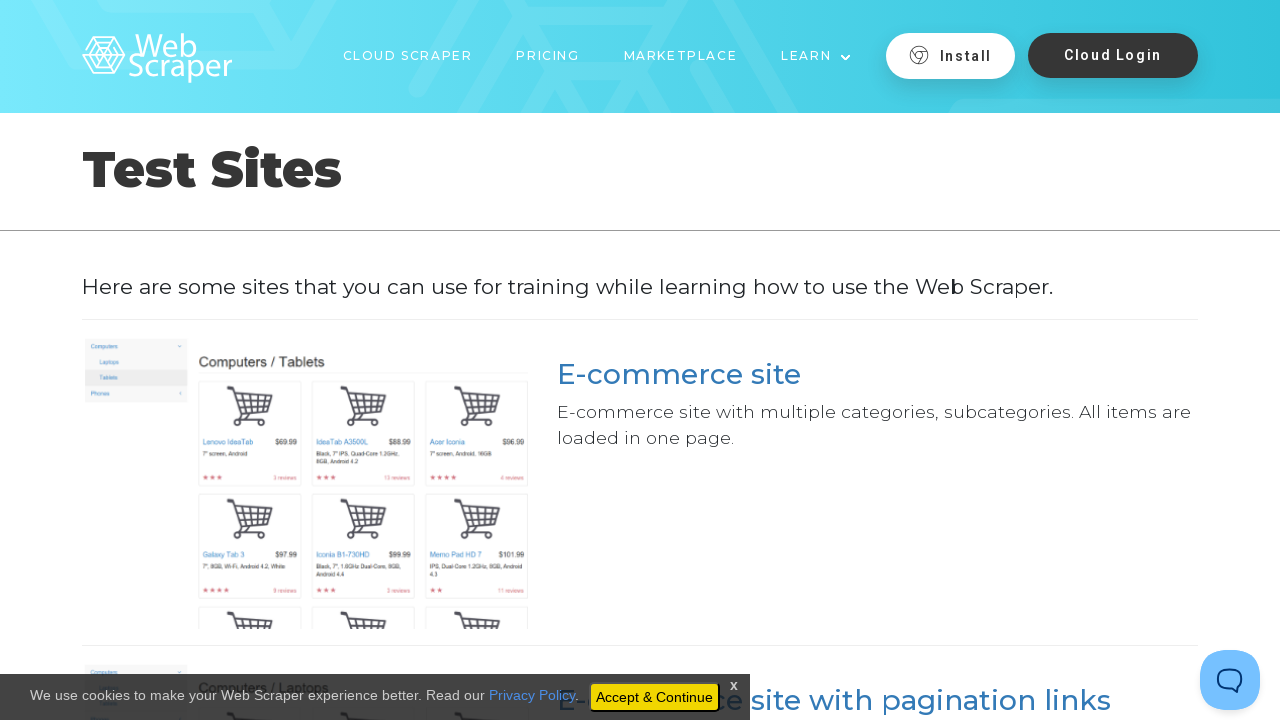